Tests navigation using left and right arrow buttons for date selection by clicking each 5 times

Starting URL: http://qa-assignment.useorigin.com.s3-website-us-east-1.amazonaws.com/

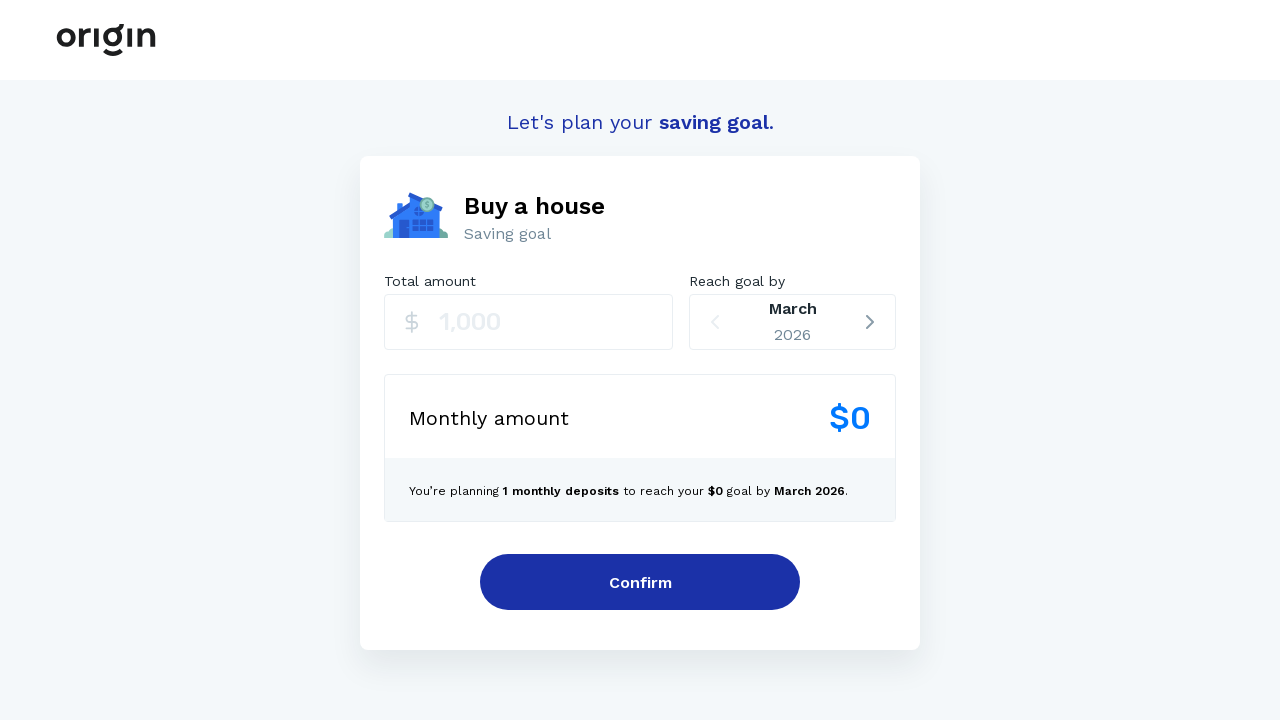

Clicked right arrow button (iteration 1/5) at (870, 322) on .gfjHRP
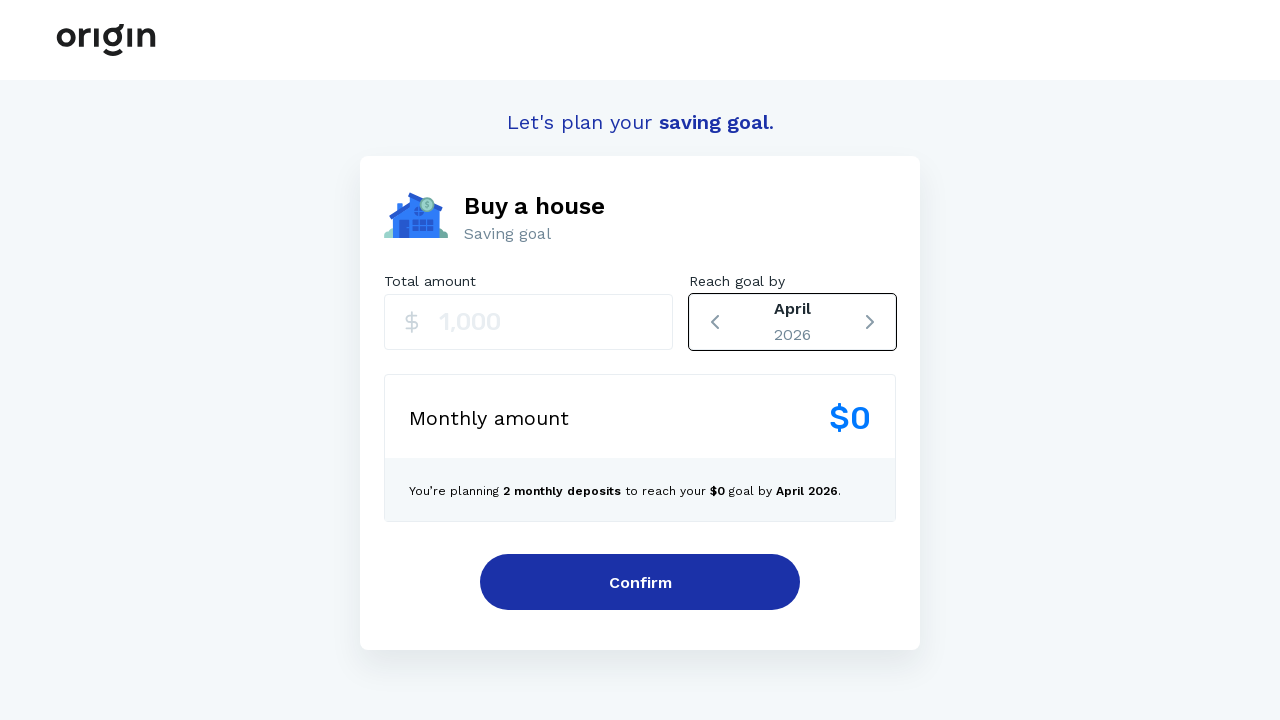

Clicked right arrow button (iteration 2/5) at (870, 322) on .gfjHRP
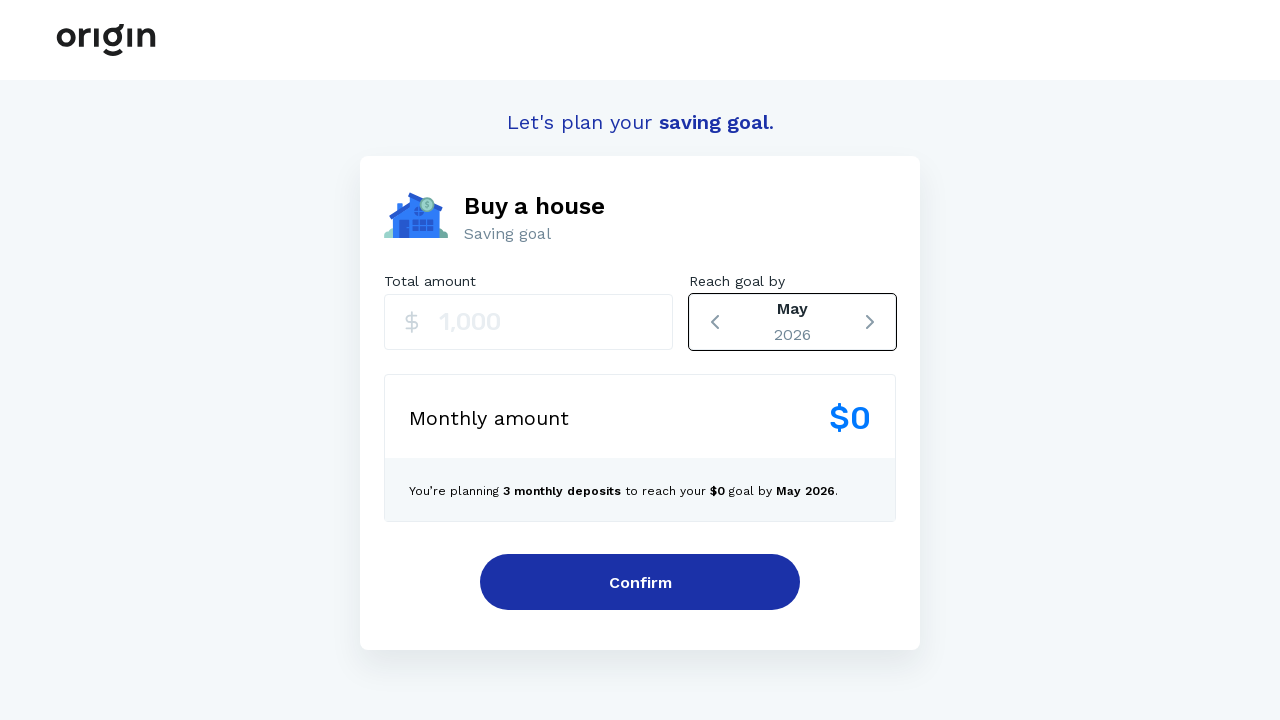

Clicked right arrow button (iteration 3/5) at (870, 322) on .gfjHRP
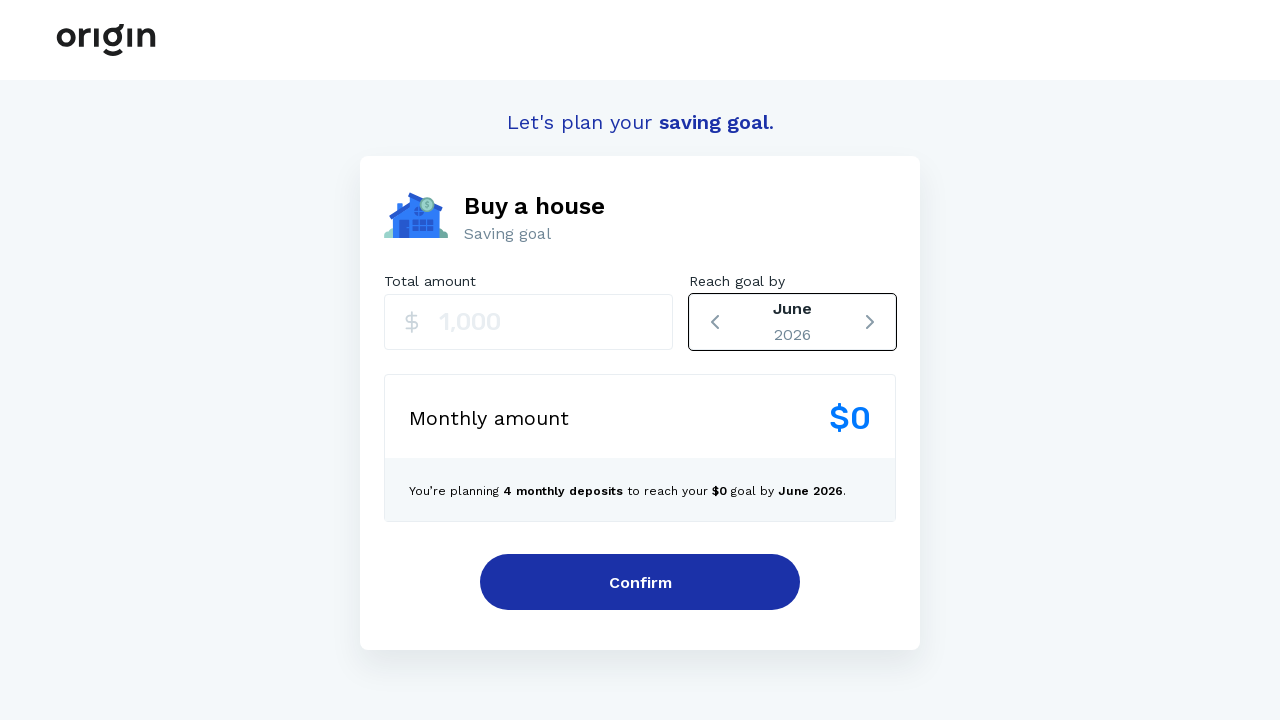

Clicked right arrow button (iteration 4/5) at (870, 322) on .gfjHRP
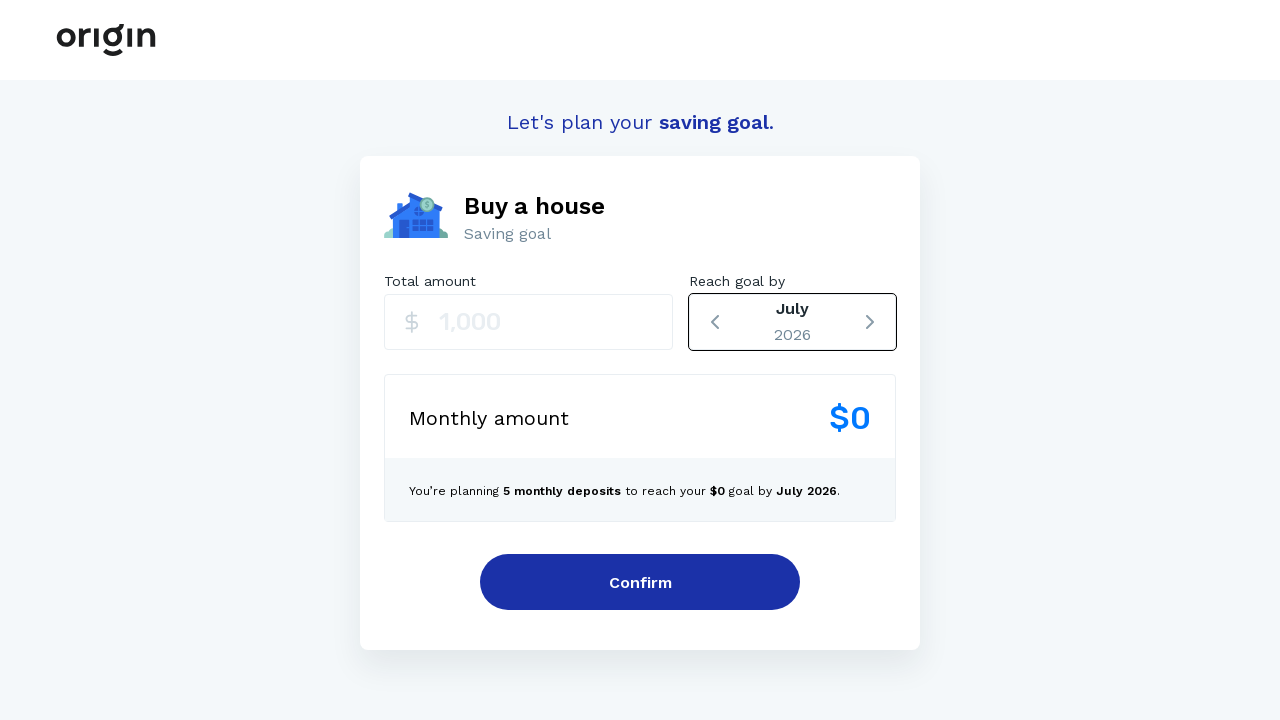

Clicked right arrow button (iteration 5/5) at (870, 322) on .gfjHRP
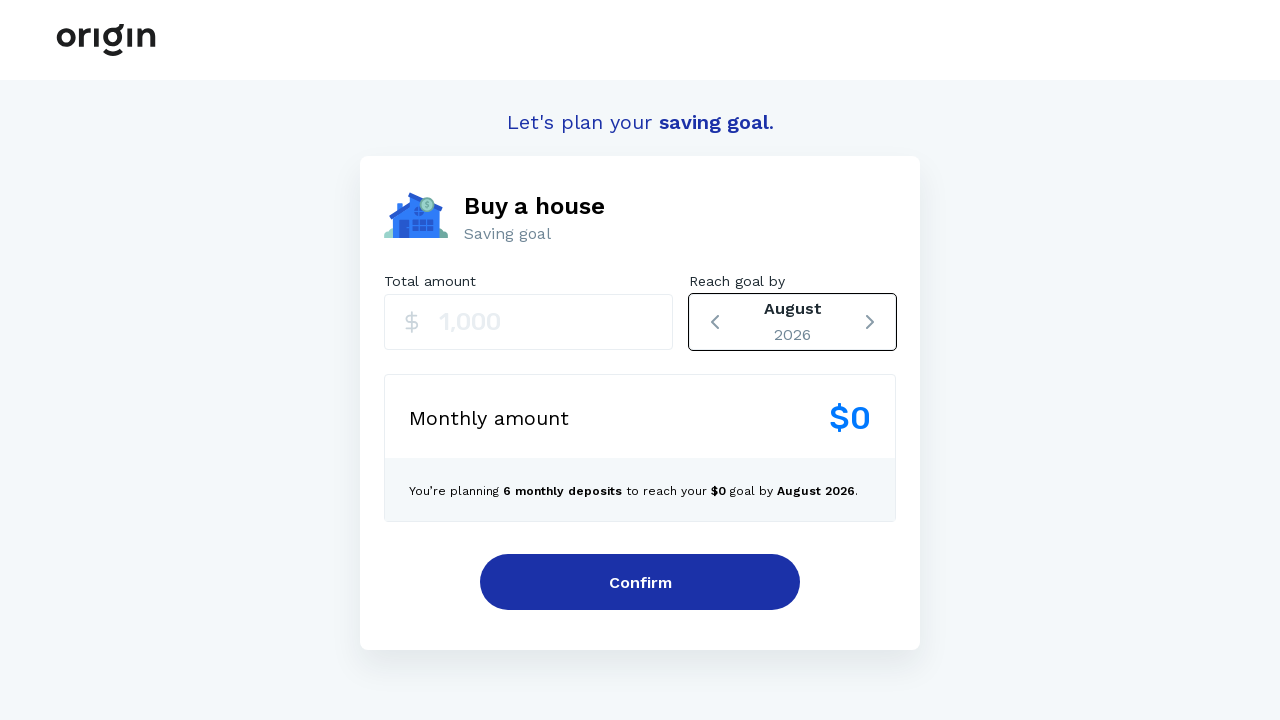

Clicked left arrow button (iteration 1/5) at (715, 322) on .ftJiaC
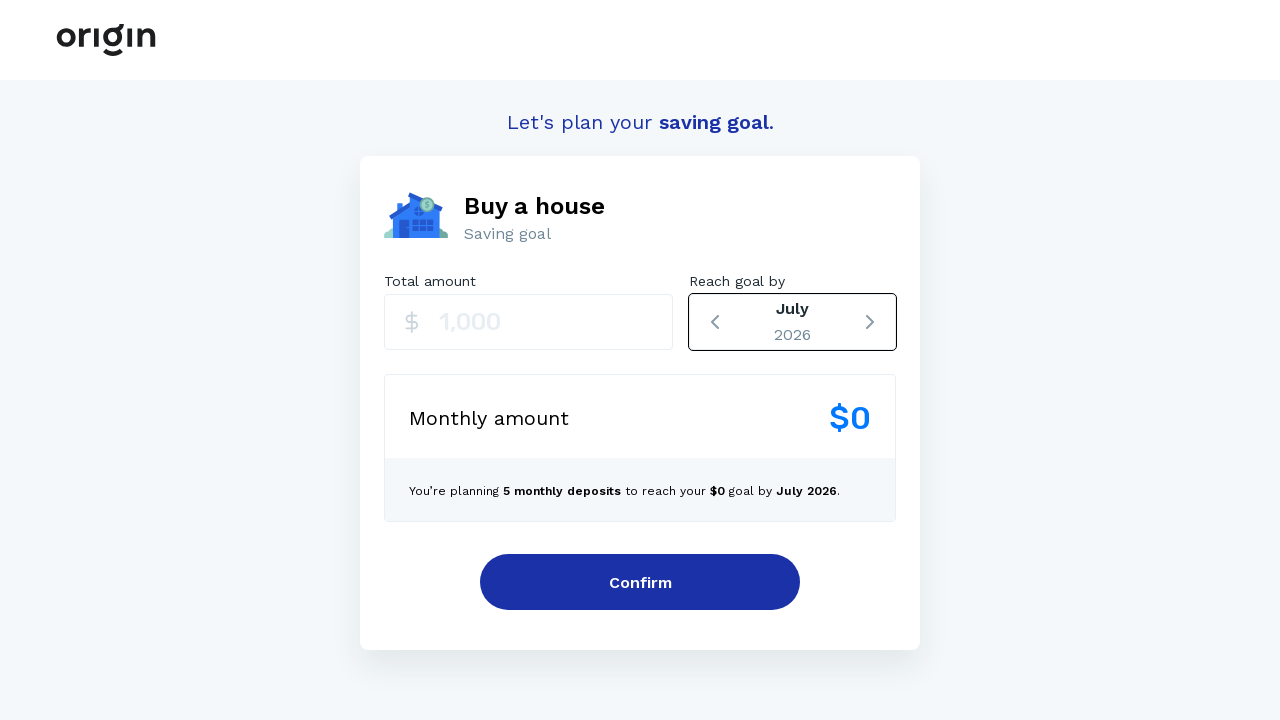

Clicked left arrow button (iteration 2/5) at (715, 322) on .ftJiaC
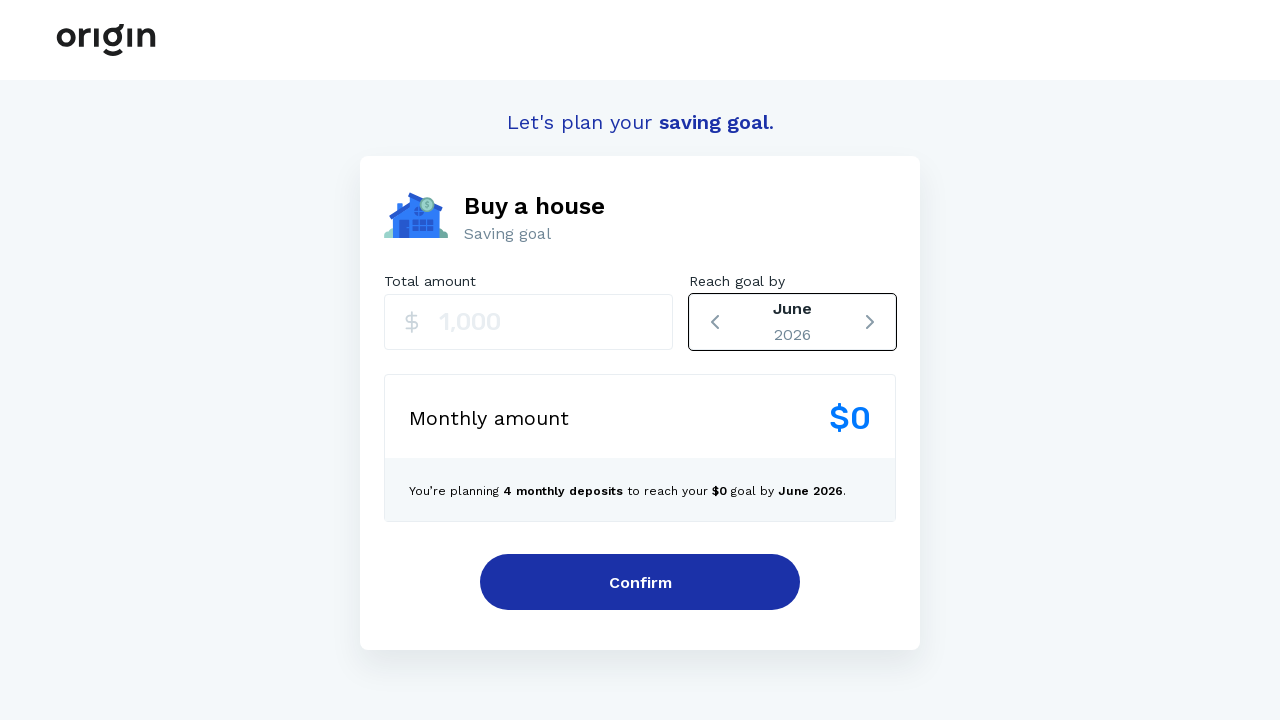

Clicked left arrow button (iteration 3/5) at (715, 322) on .ftJiaC
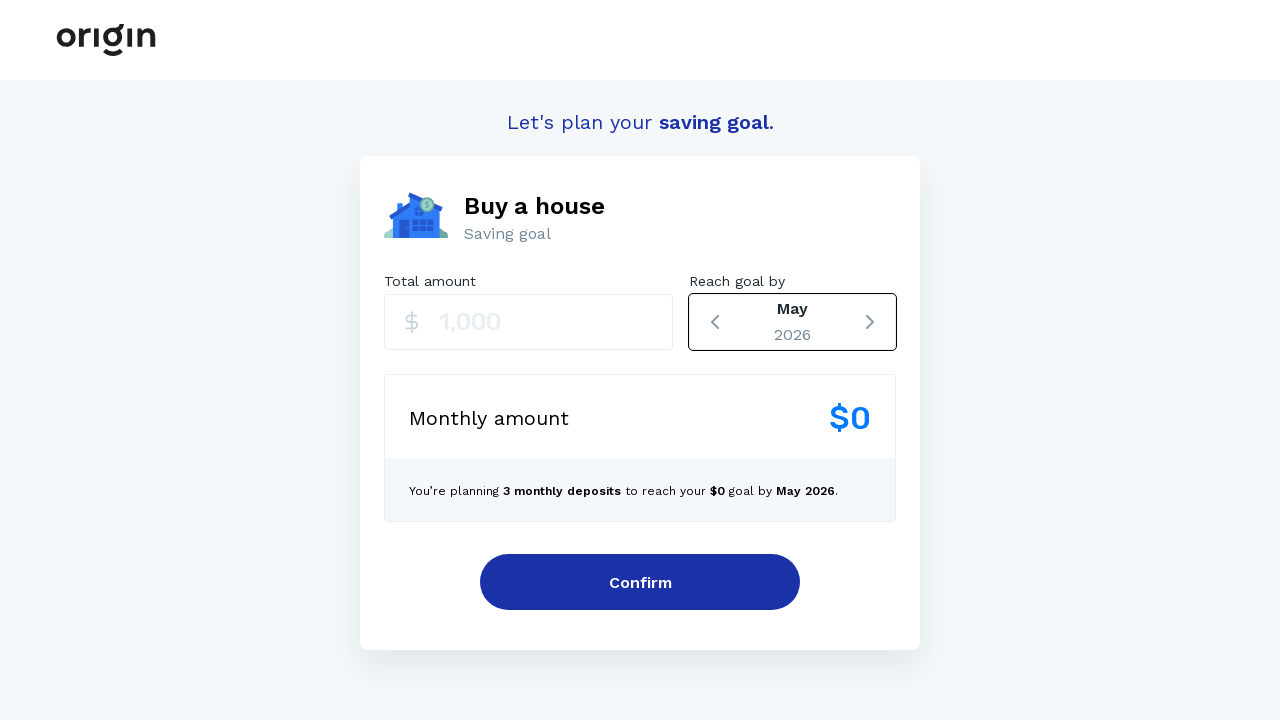

Clicked left arrow button (iteration 4/5) at (715, 322) on .ftJiaC
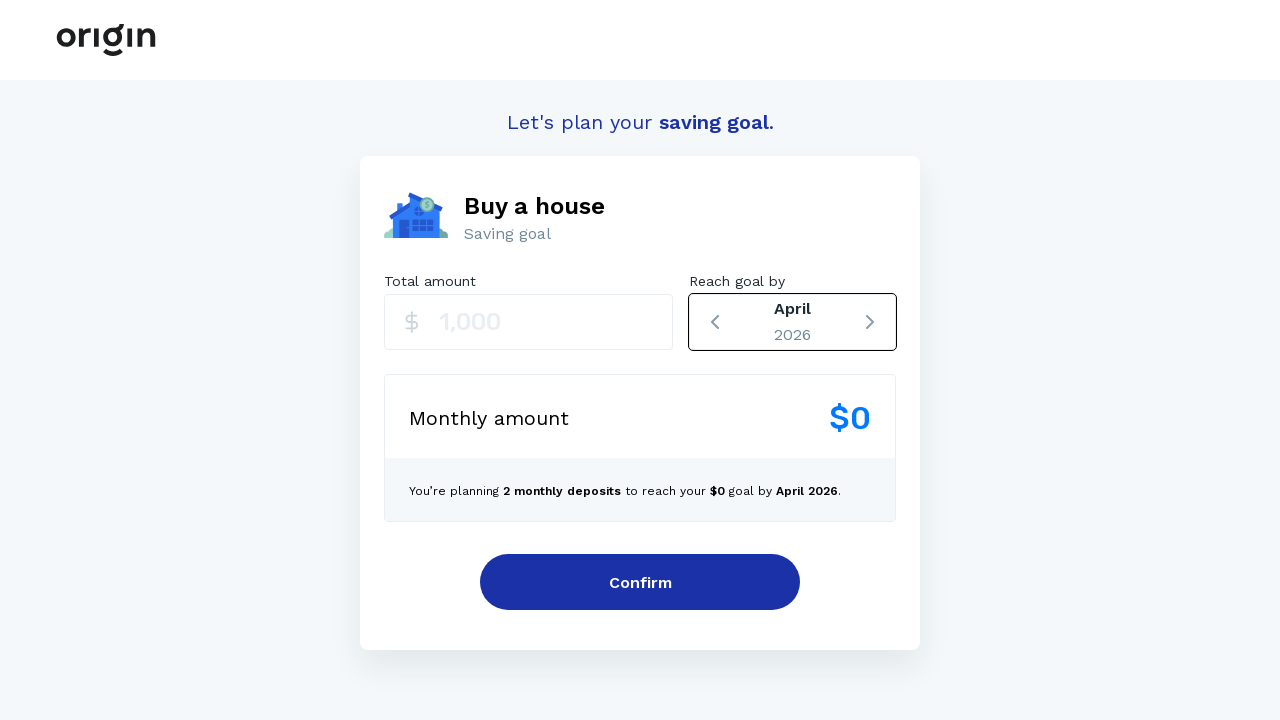

Clicked left arrow button (iteration 5/5) at (715, 322) on .ftJiaC
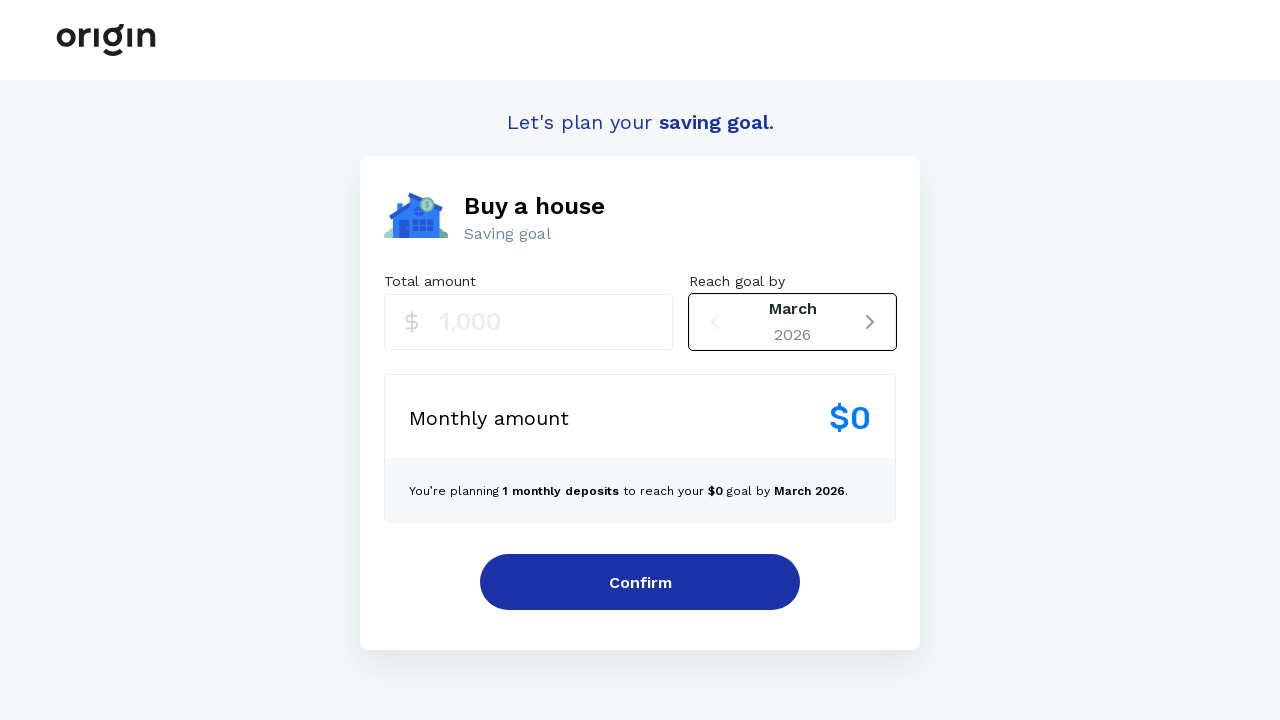

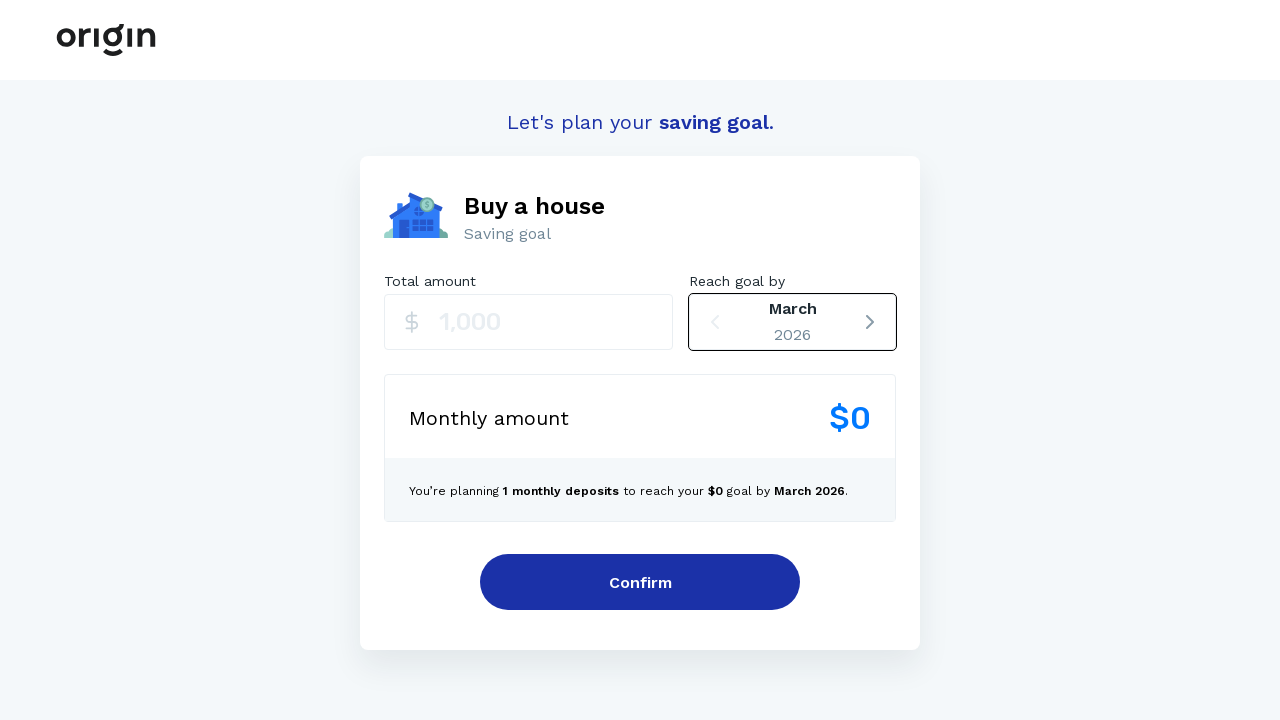